Tests the Virginia historical elections search functionality by selecting year filters from dropdowns, clicking the search button, and navigating through paginated results.

Starting URL: http://historical.elections.virginia.gov

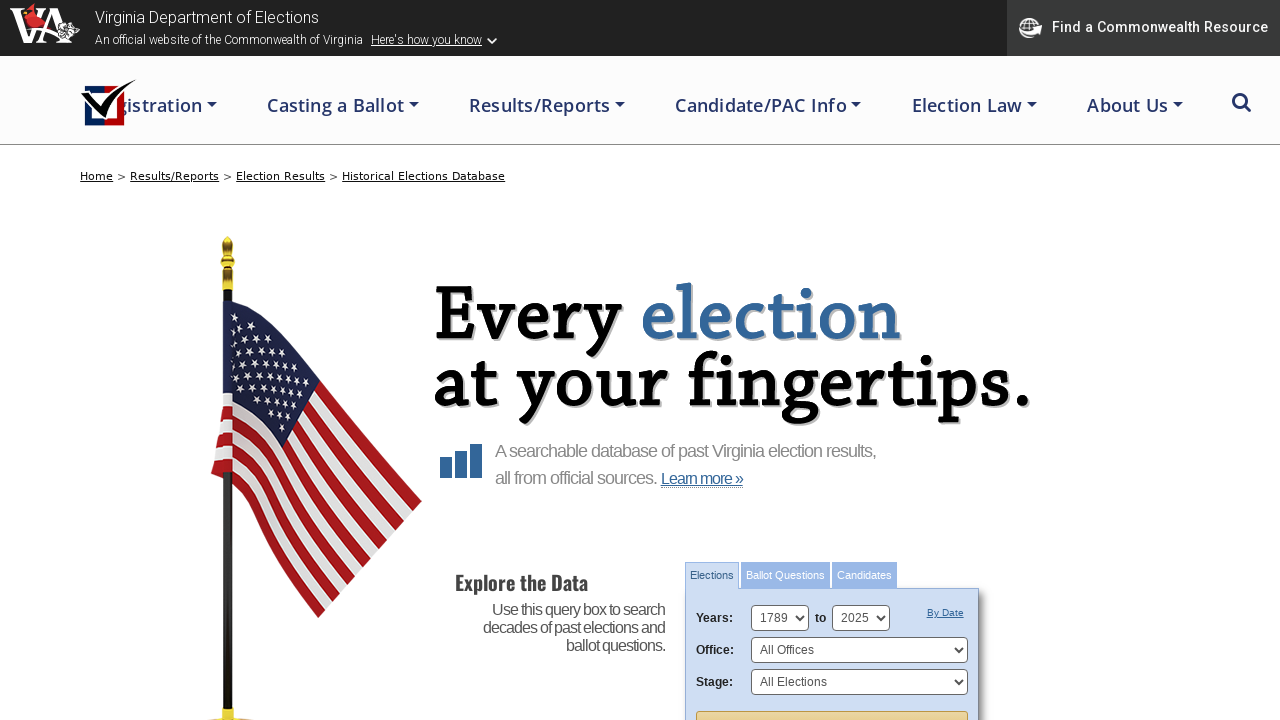

Selected year 2016 in the 'Year From' dropdown on #SearchYearFrom
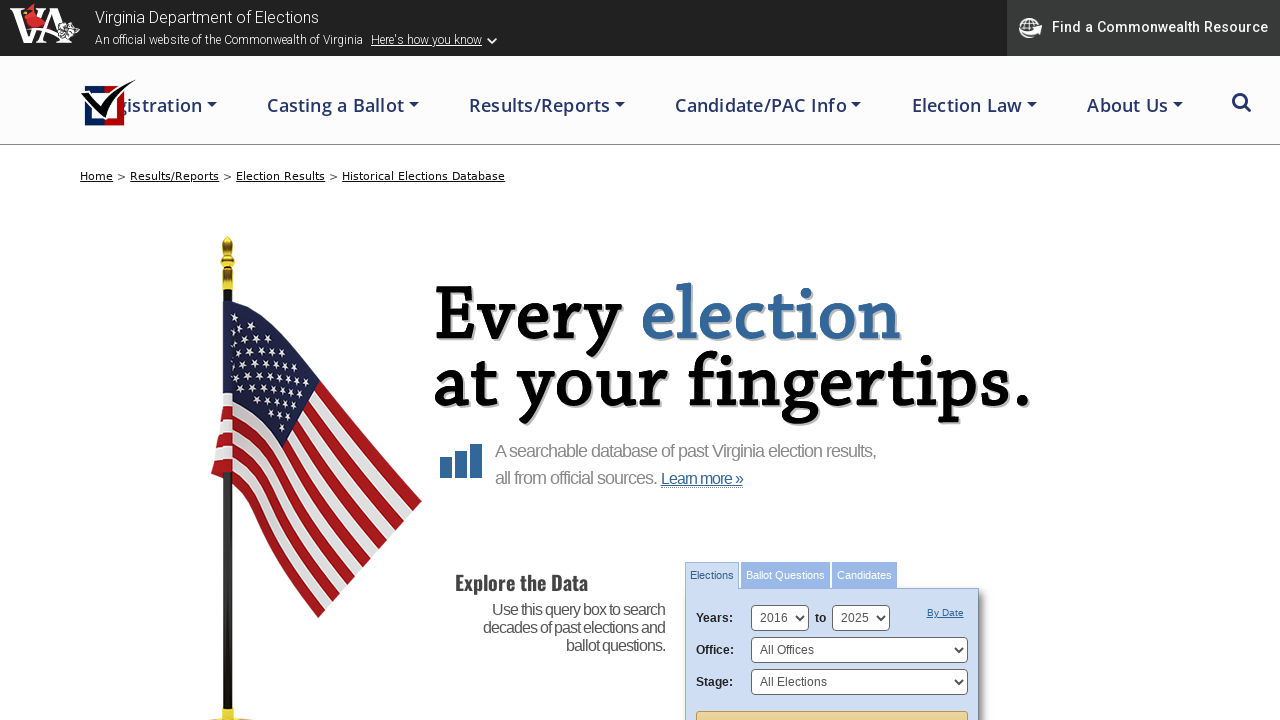

Selected year 2016 in the 'Year To' dropdown on #SearchYearTo
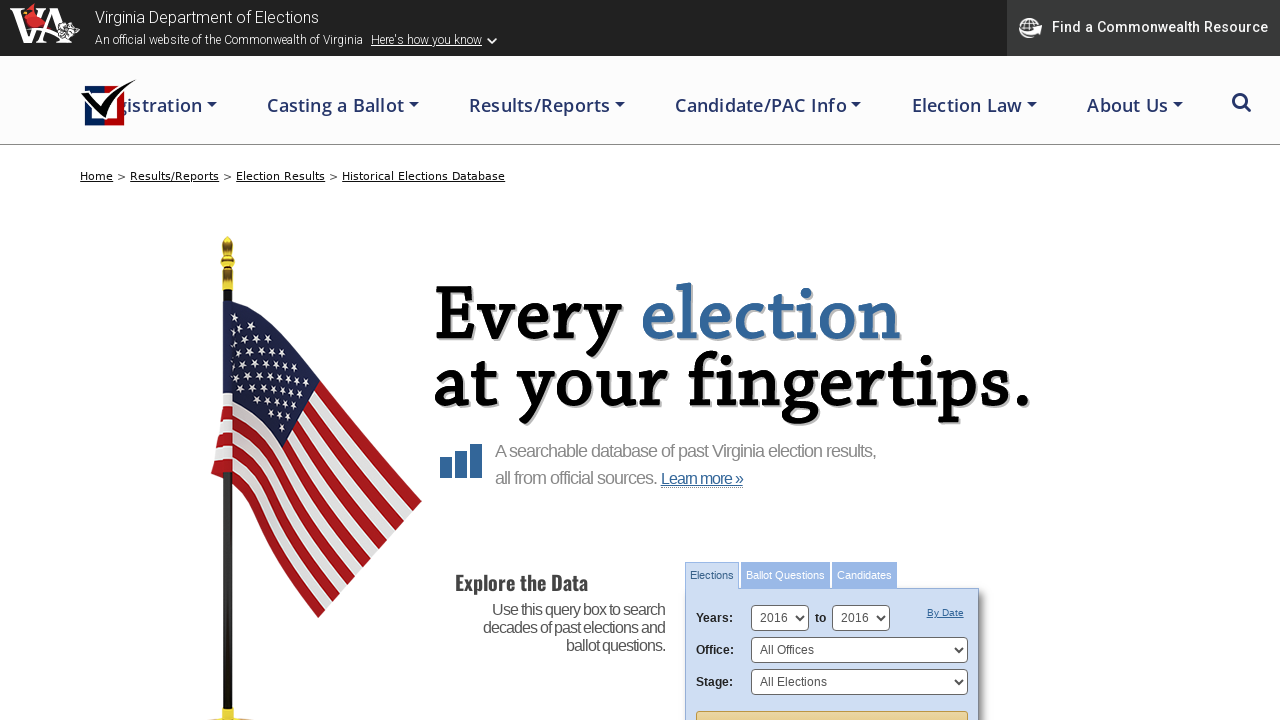

Clicked the search button to execute the election search at (832, 700) on #search_form_elections input.splashy.tan
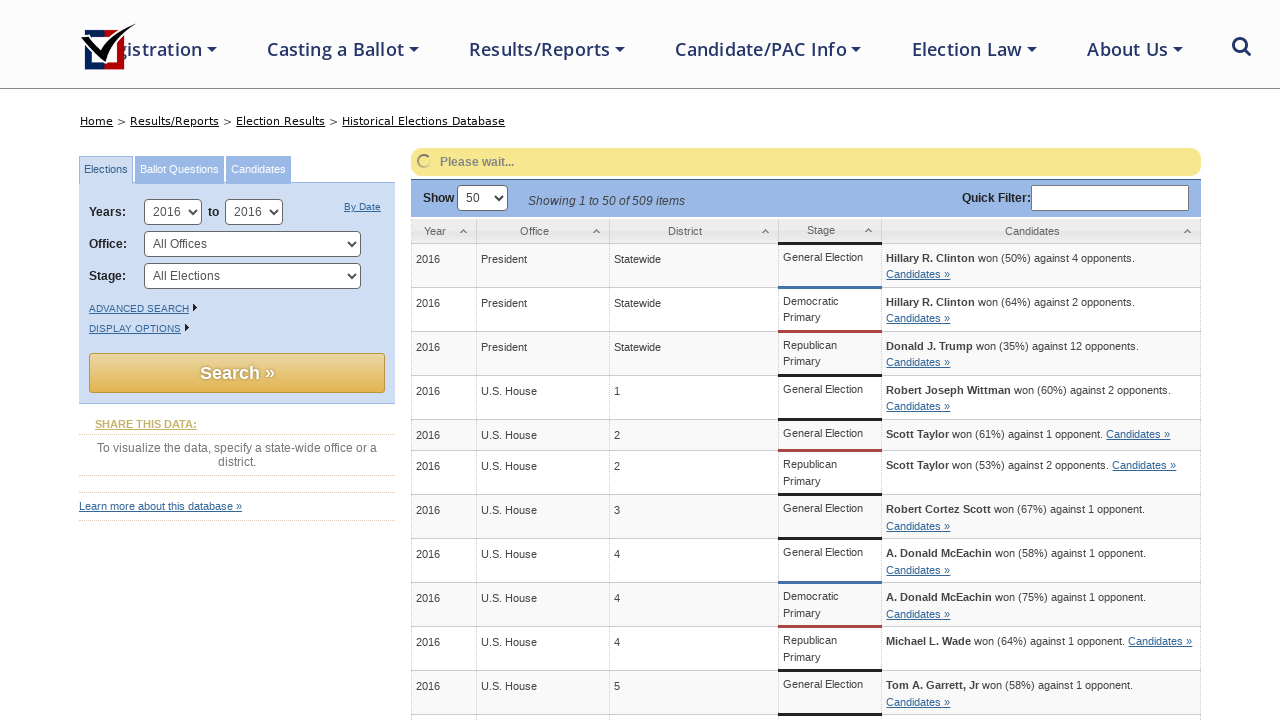

Search results table loaded
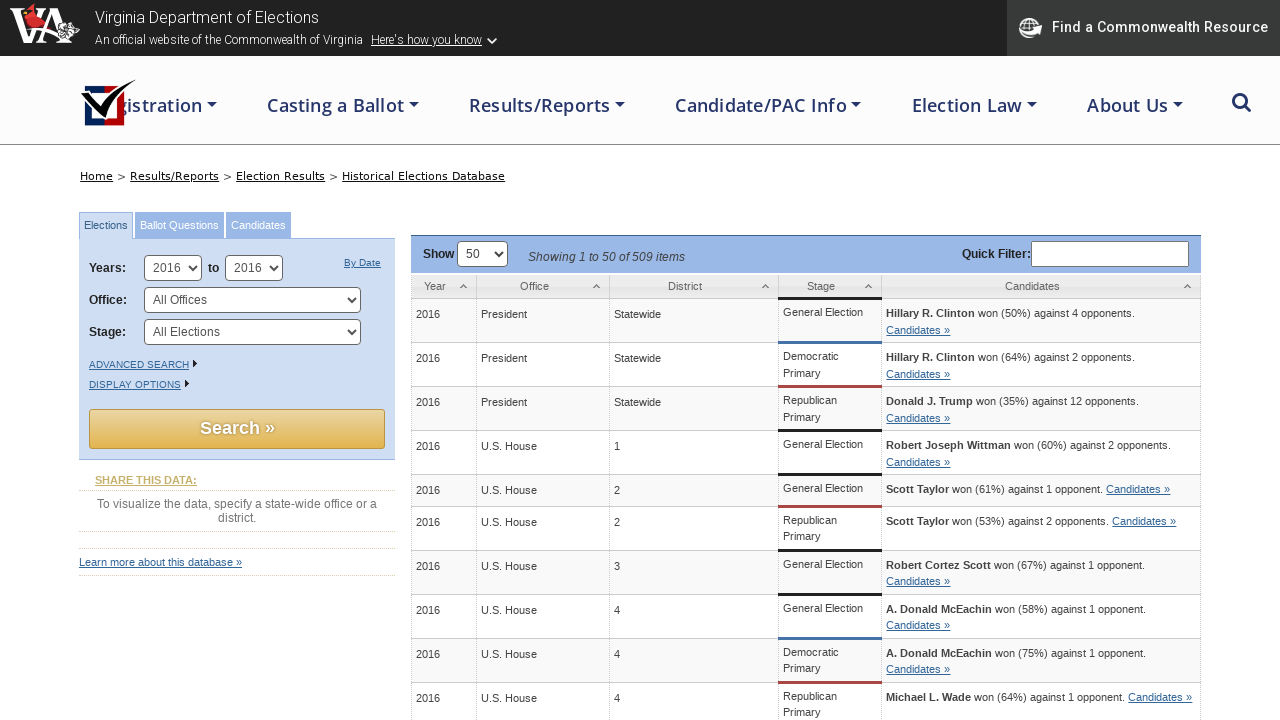

Clicked next page button to navigate to the next set of results at (878, 361) on #search_results_table_next
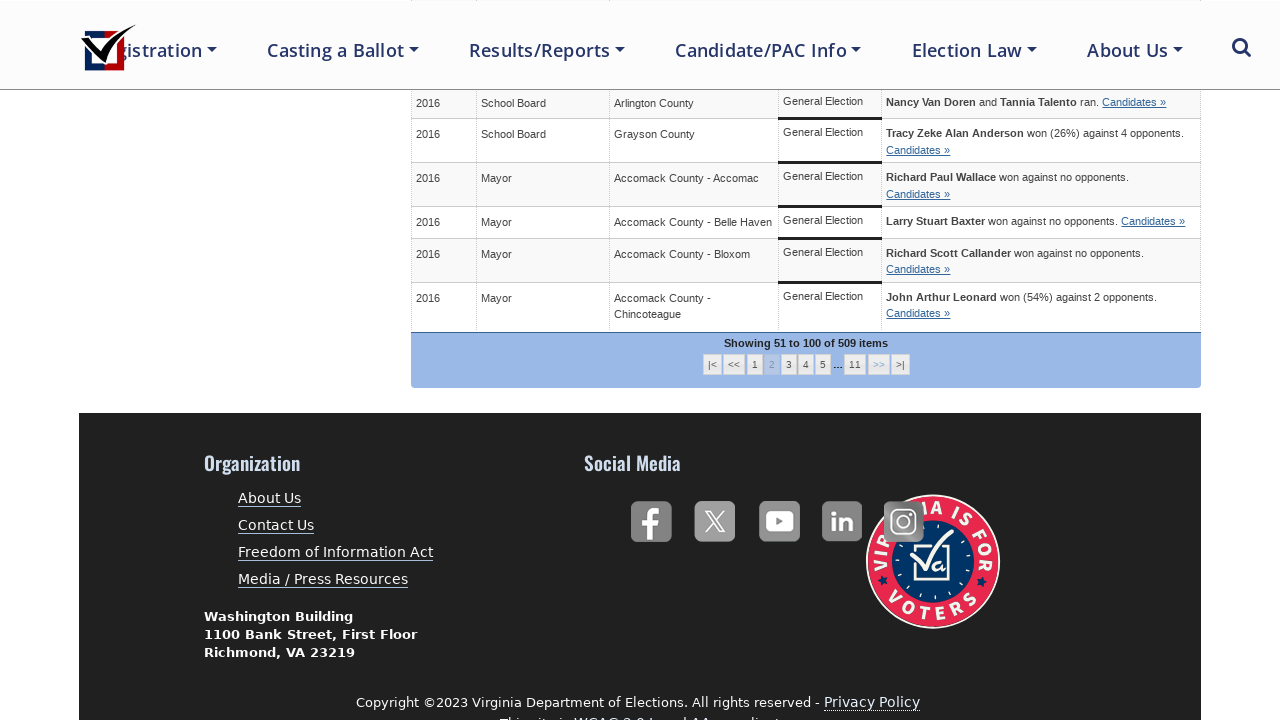

Next page results loaded with election items
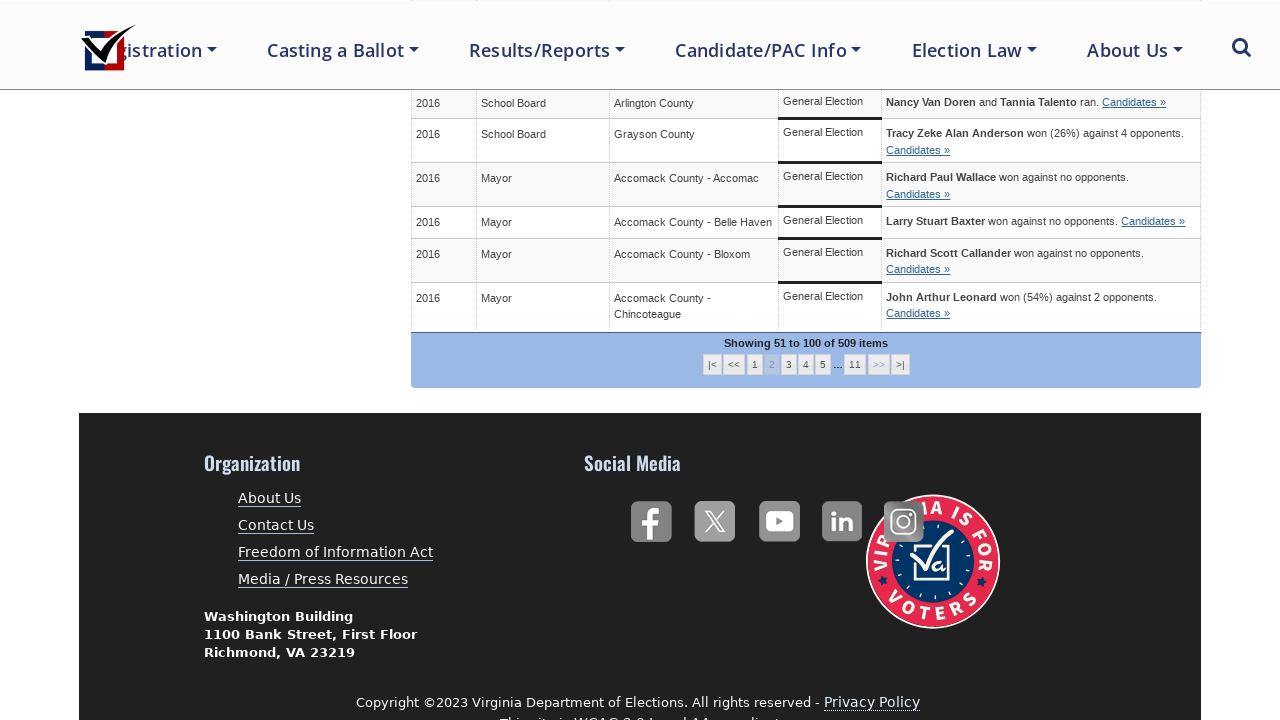

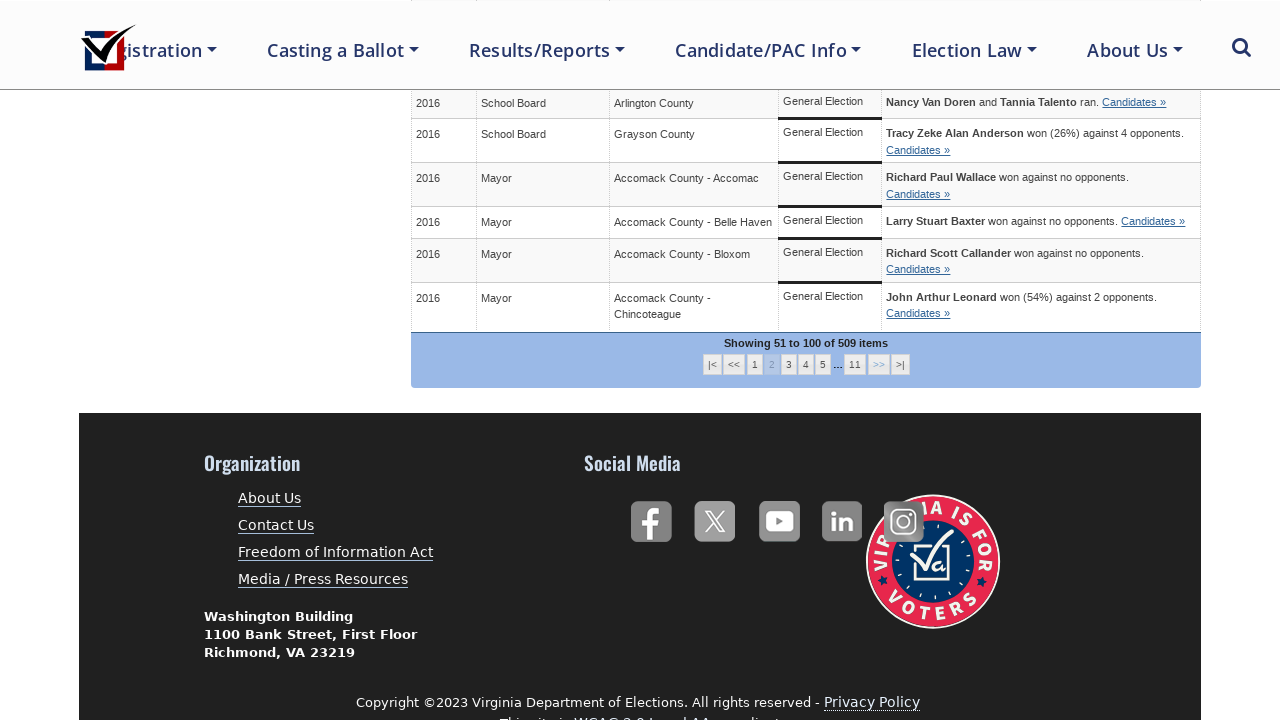